Tests checkout and confirmation pages with resource loading issues simulation headers

Starting URL: https://testathon.live/checkout

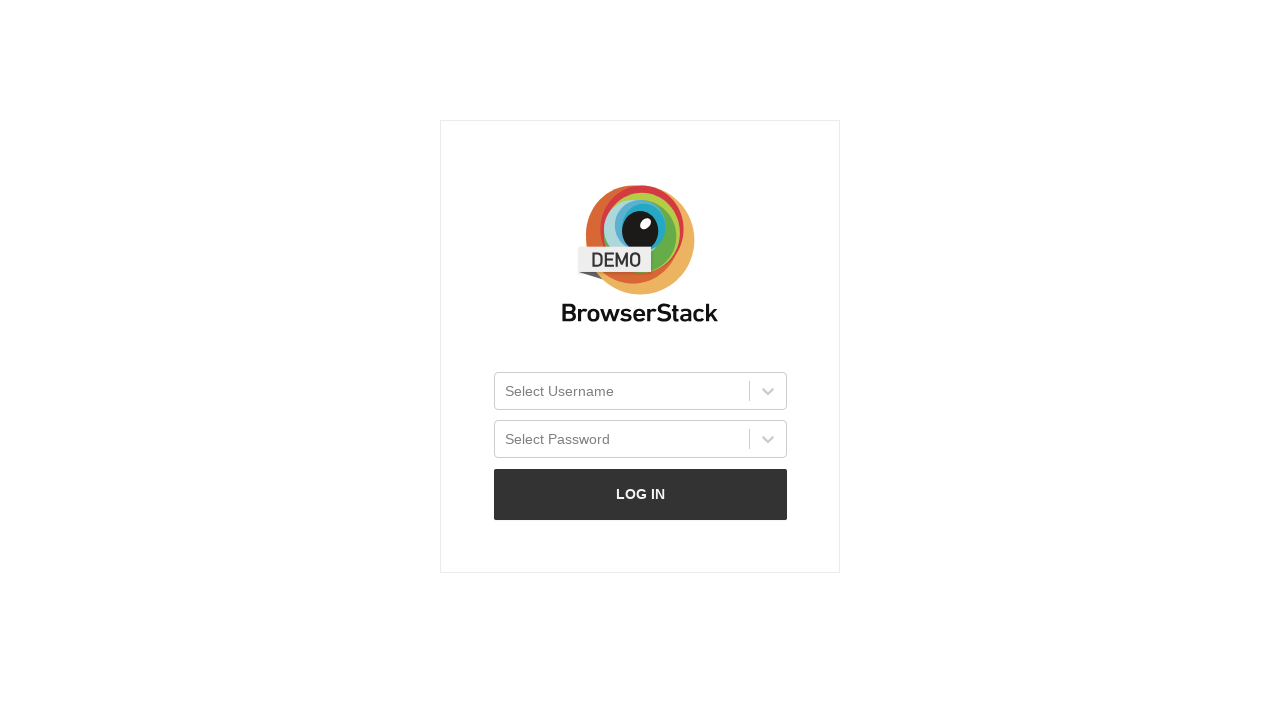

Waited for initial page load to reach networkidle state
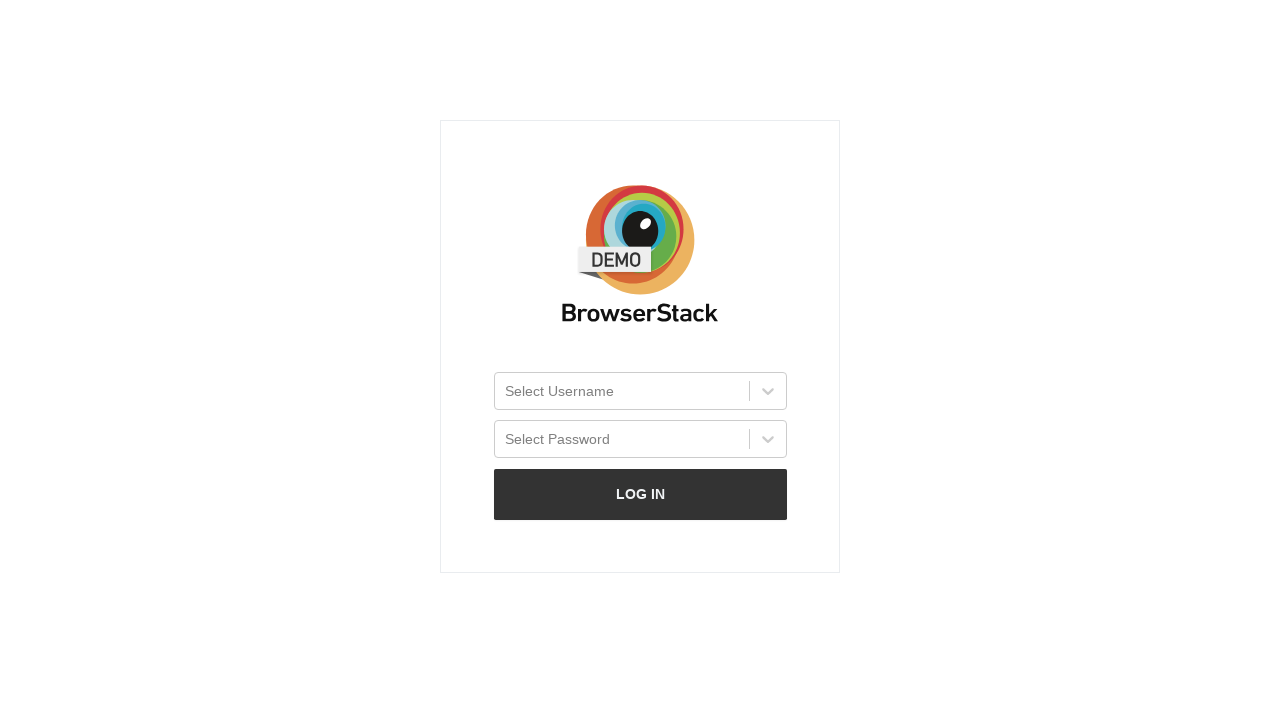

Set extra HTTP headers to simulate resource loading issues
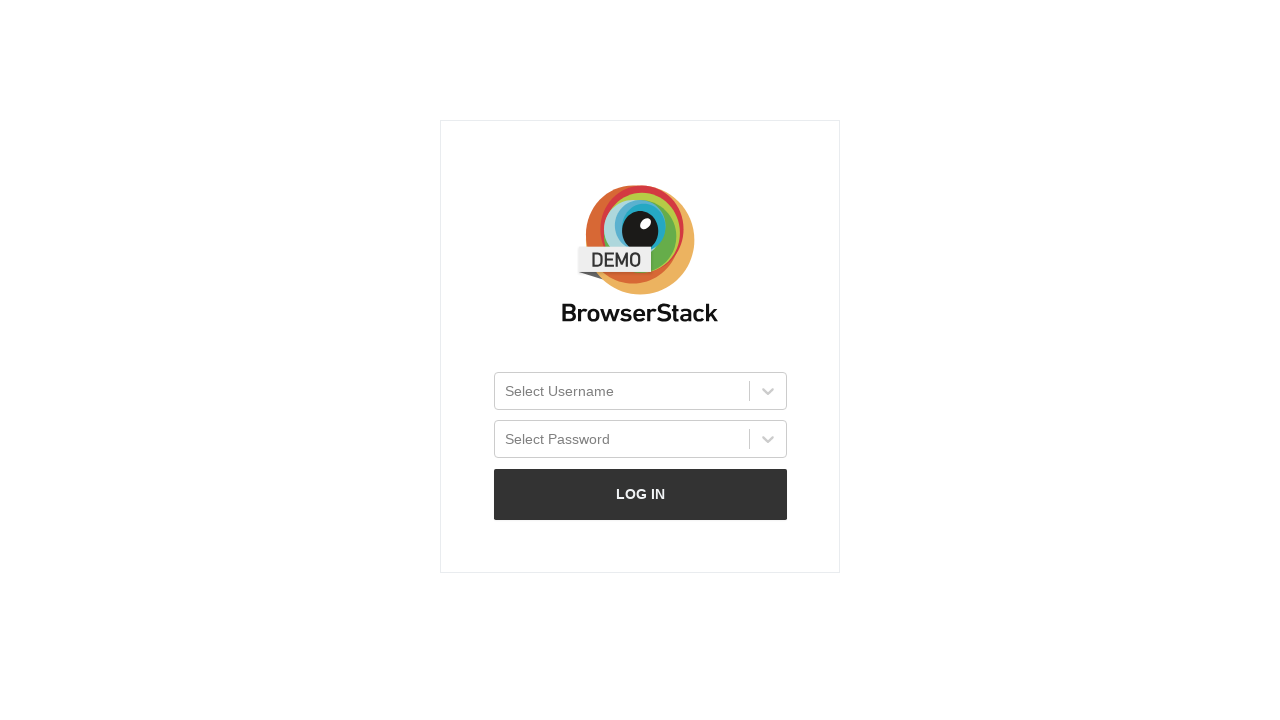

Navigated to checkout page at https://testathon.live/checkout
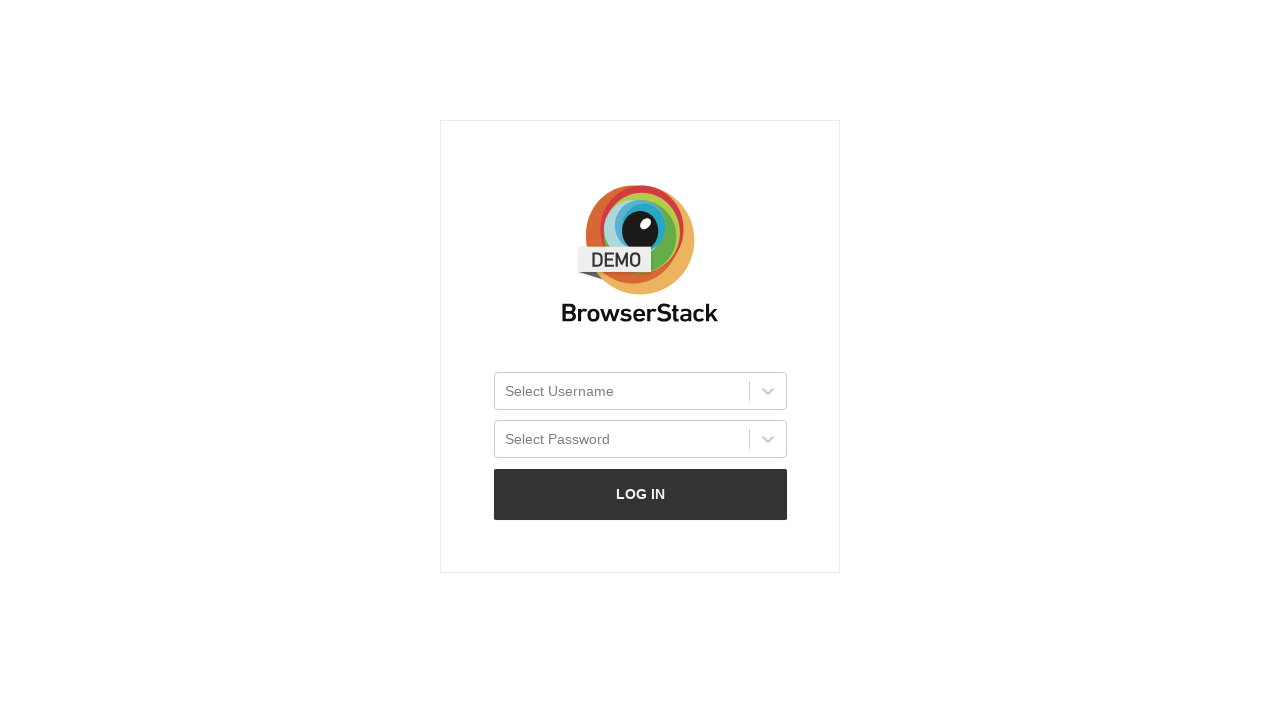

Waited for checkout page to reach networkidle state
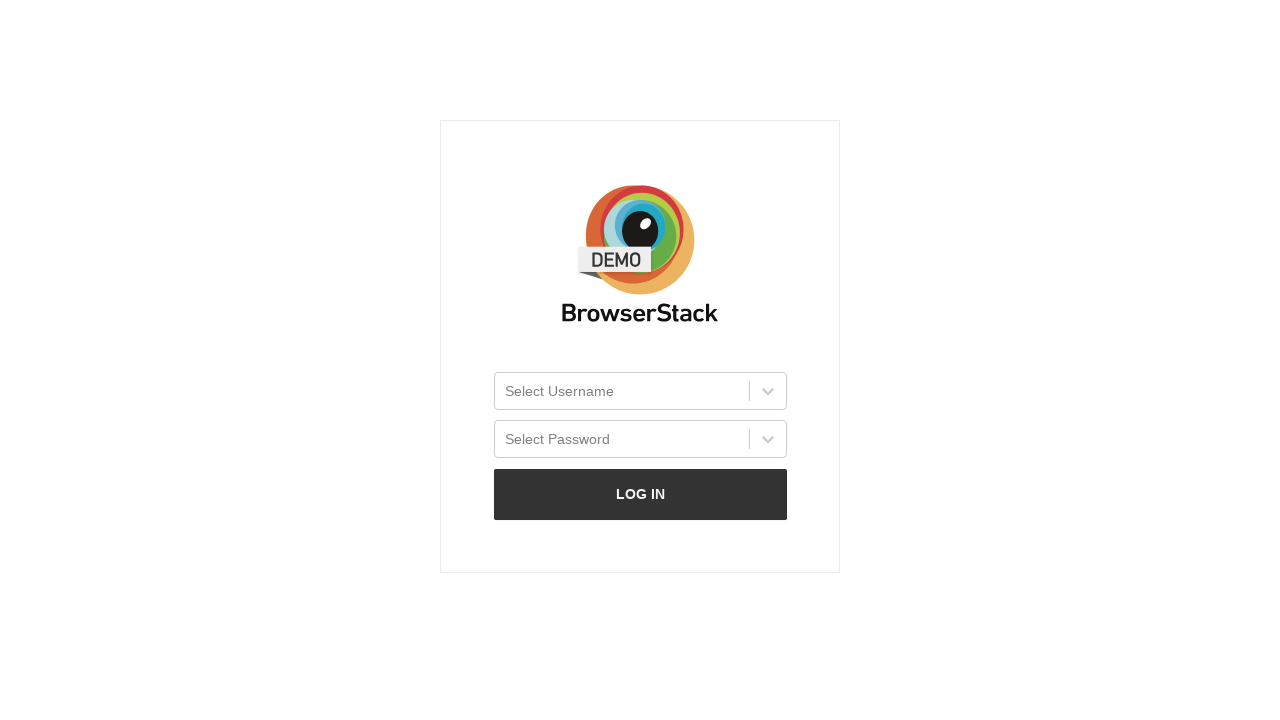

Waited for main Next.js root element (#__next) to load on checkout page
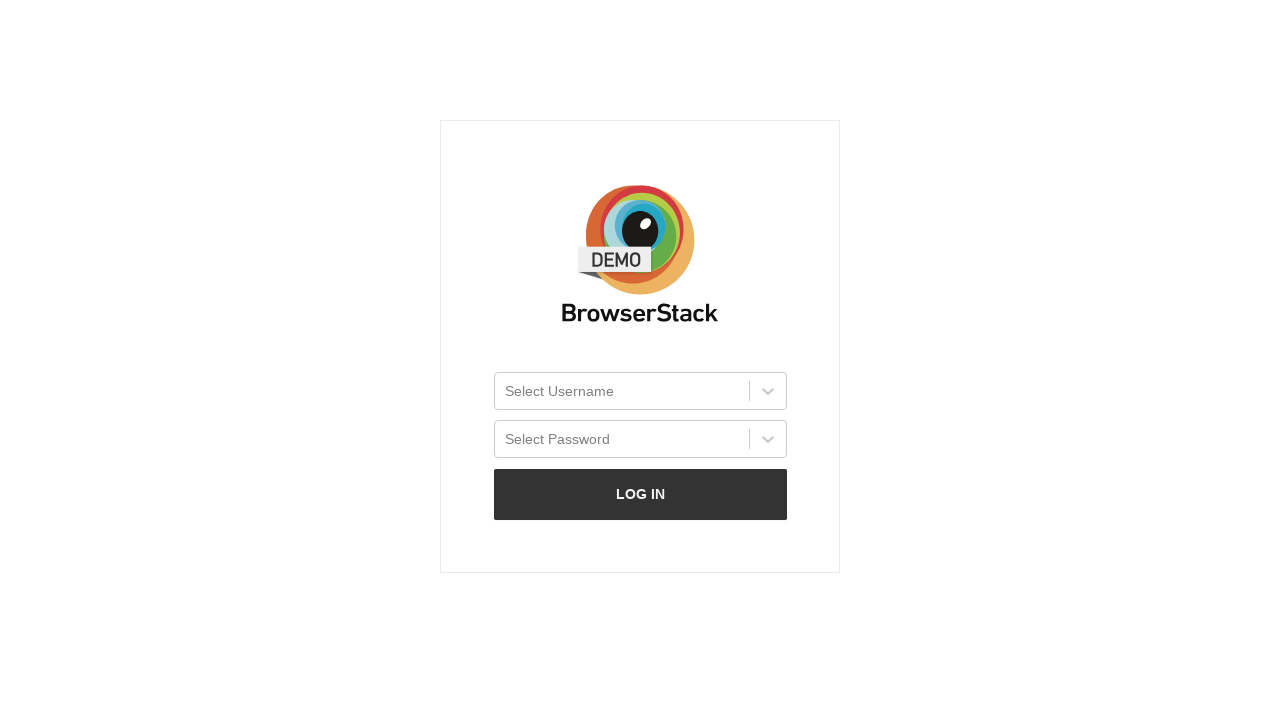

Navigated to confirmation page at https://testathon.live/confirmation
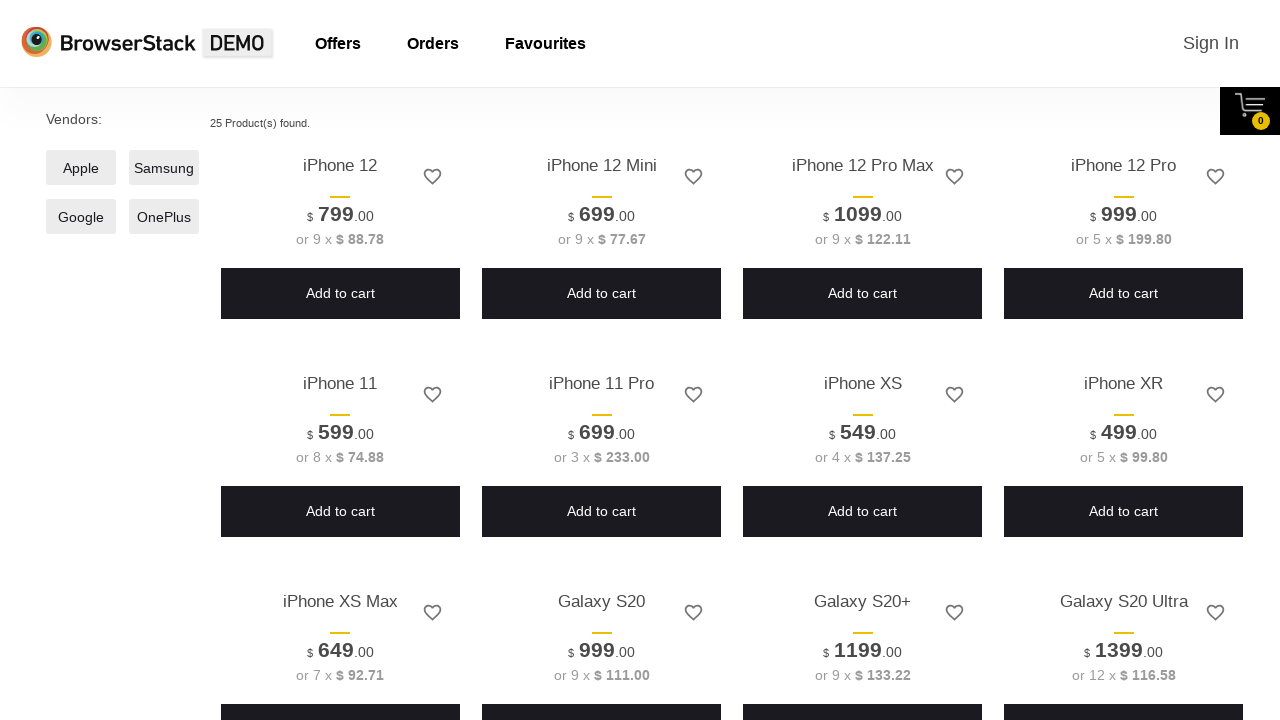

Waited for confirmation page to reach networkidle state
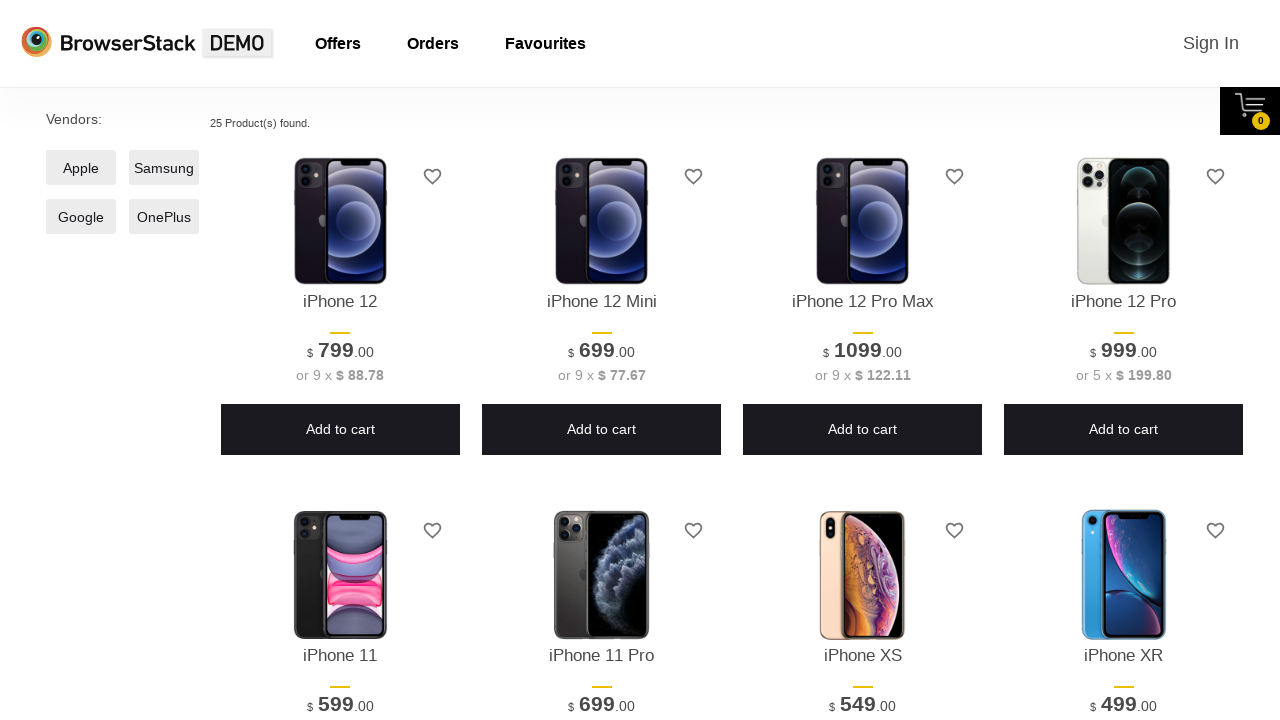

Waited for main Next.js root element (#__next) to load on confirmation page
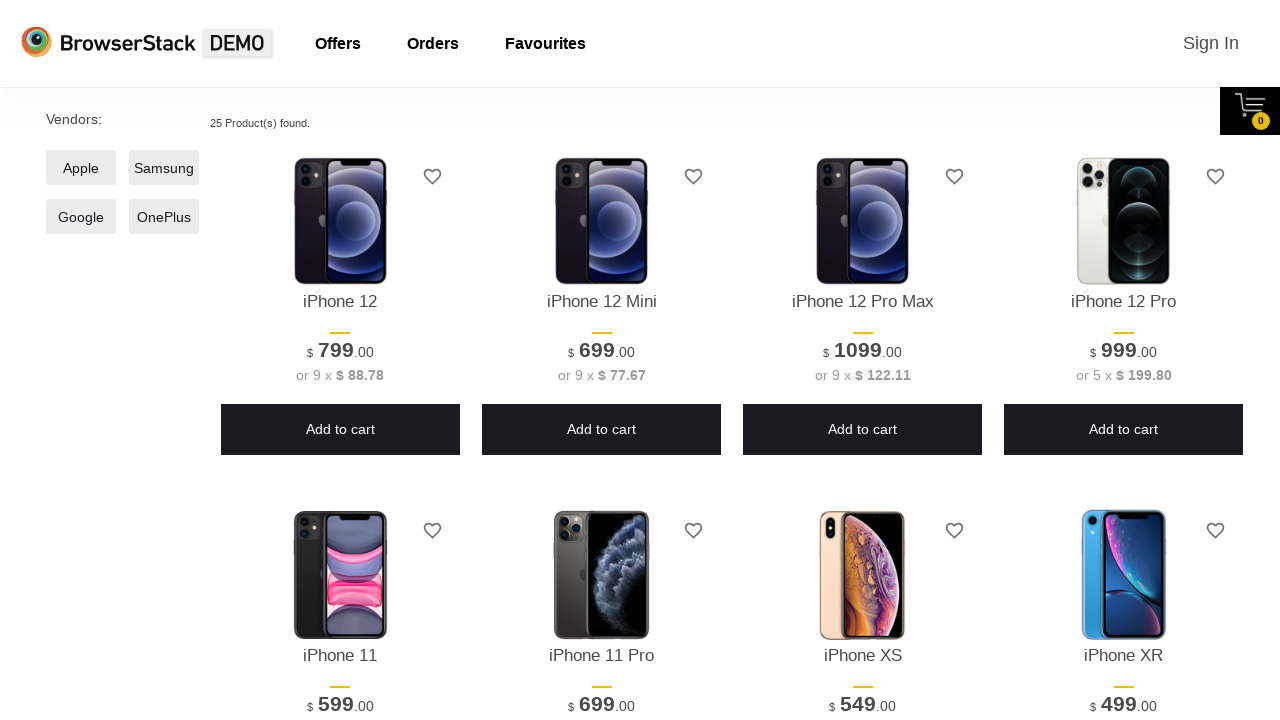

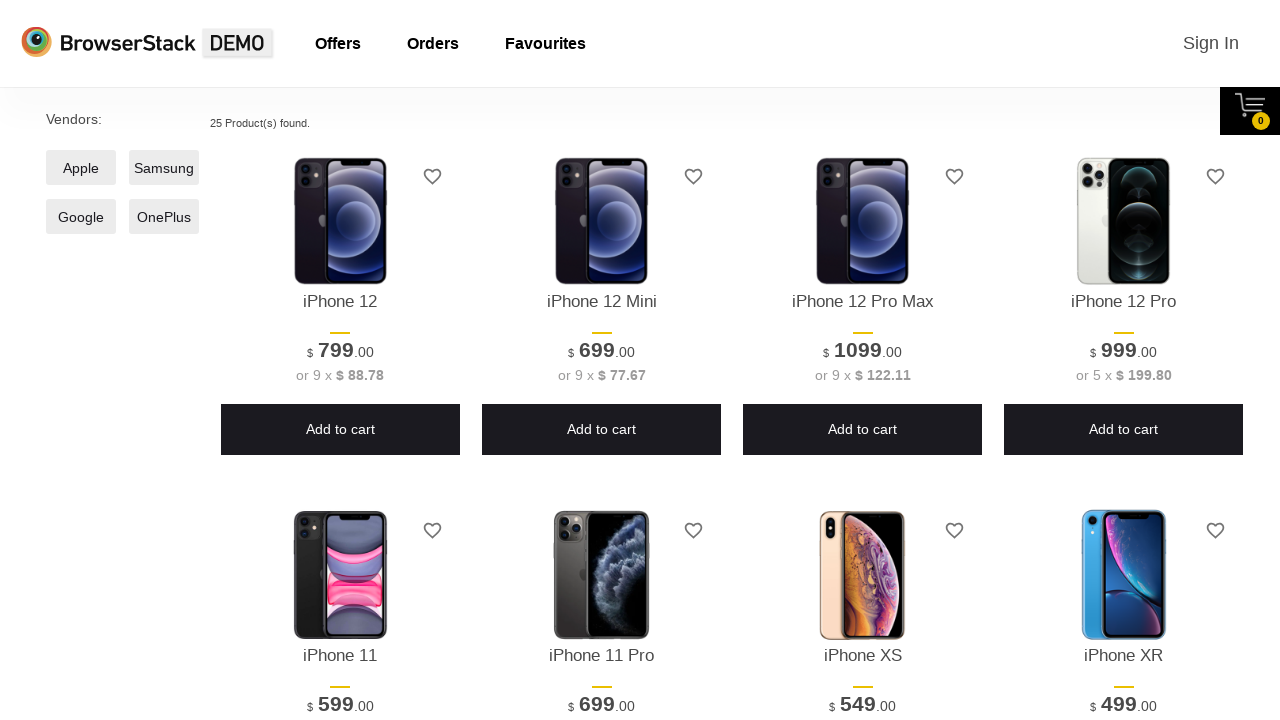